Tests JavaScript alert handling by clicking buttons that trigger JS Alert, JS Confirm, and JS Prompt dialogs, then accepting, dismissing, or entering text into them respectively.

Starting URL: https://the-internet.herokuapp.com/javascript_alerts

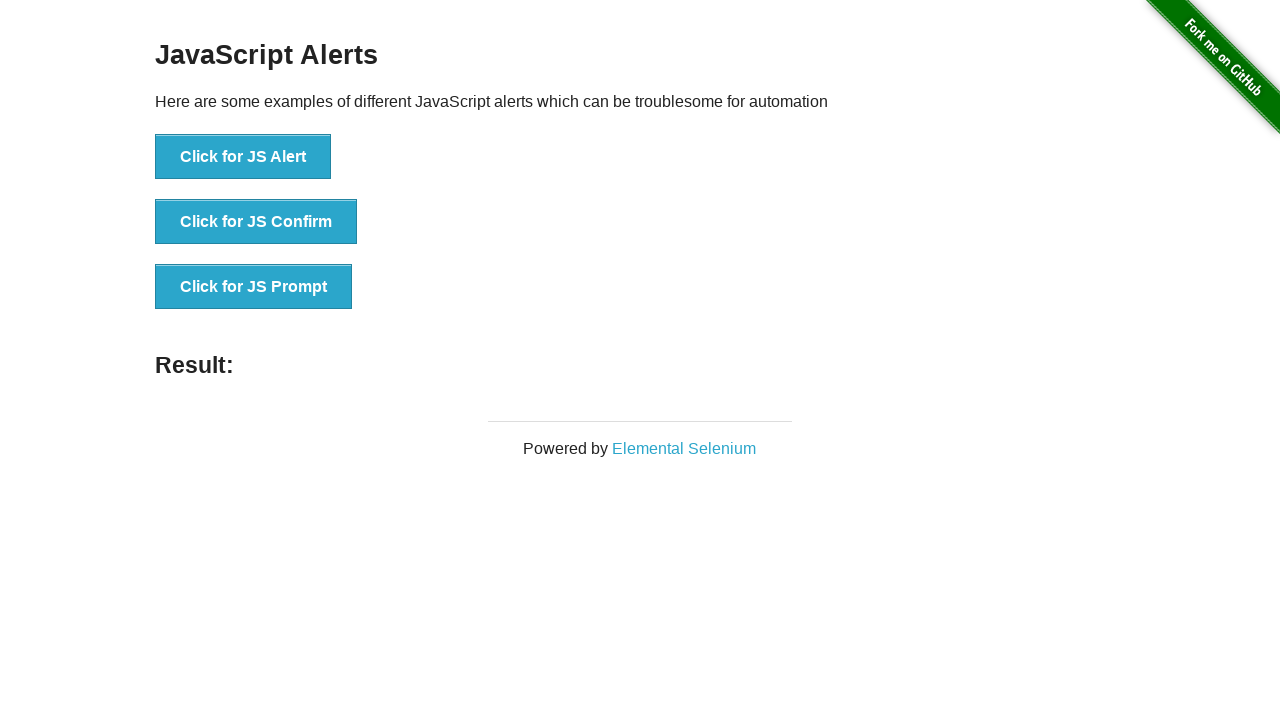

Clicked button to trigger JS Alert at (243, 157) on xpath=//button[normalize-space()='Click for JS Alert']
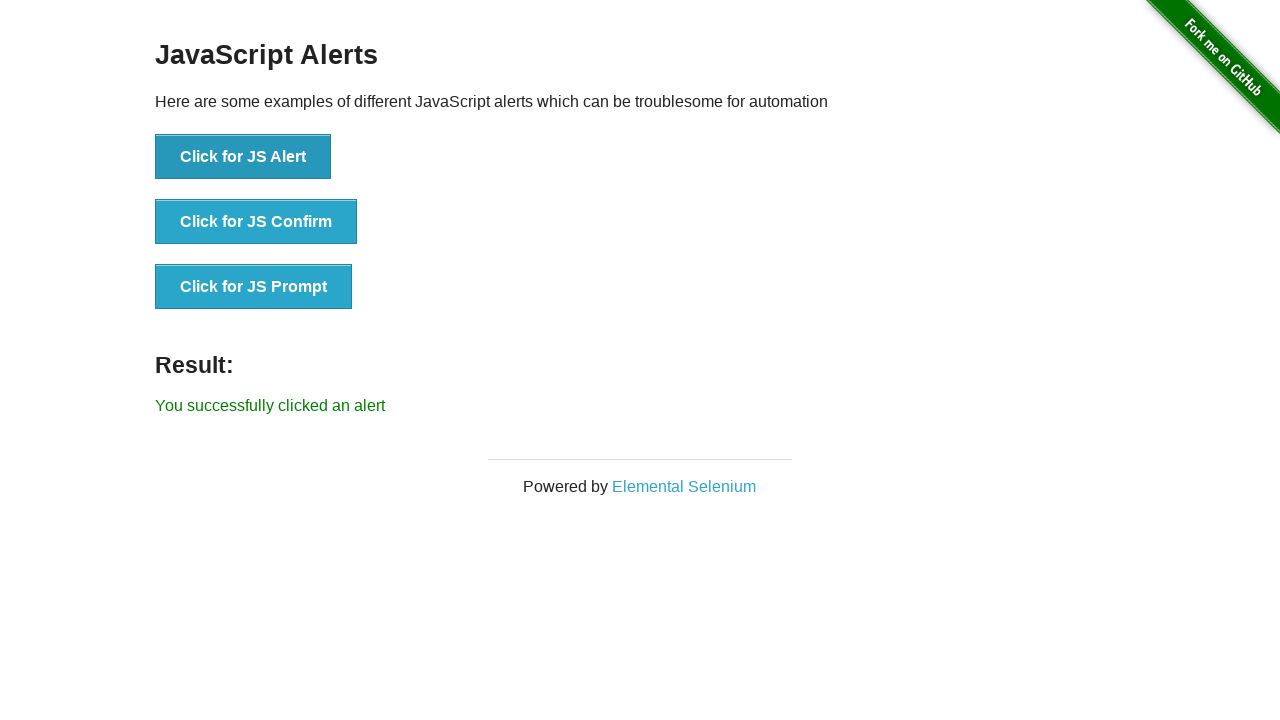

Waited for JS Alert to be processed
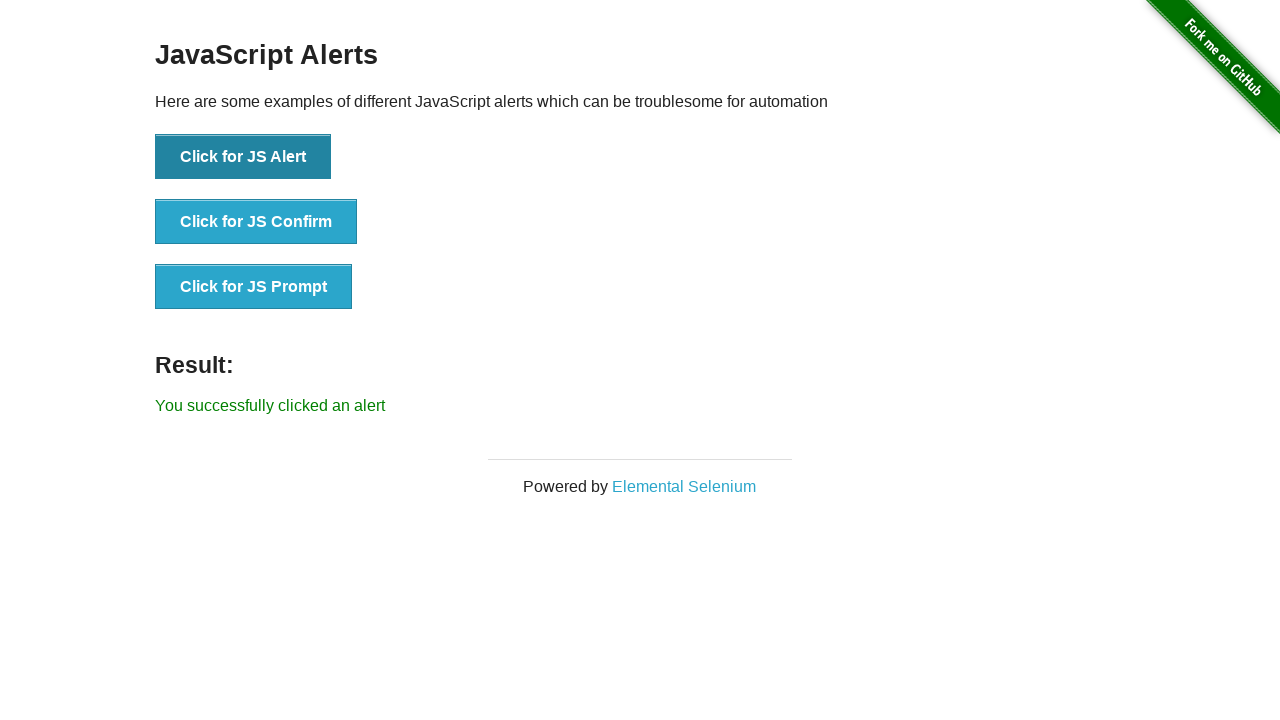

Clicked button to trigger JS Confirm at (256, 222) on xpath=//button[normalize-space()='Click for JS Confirm']
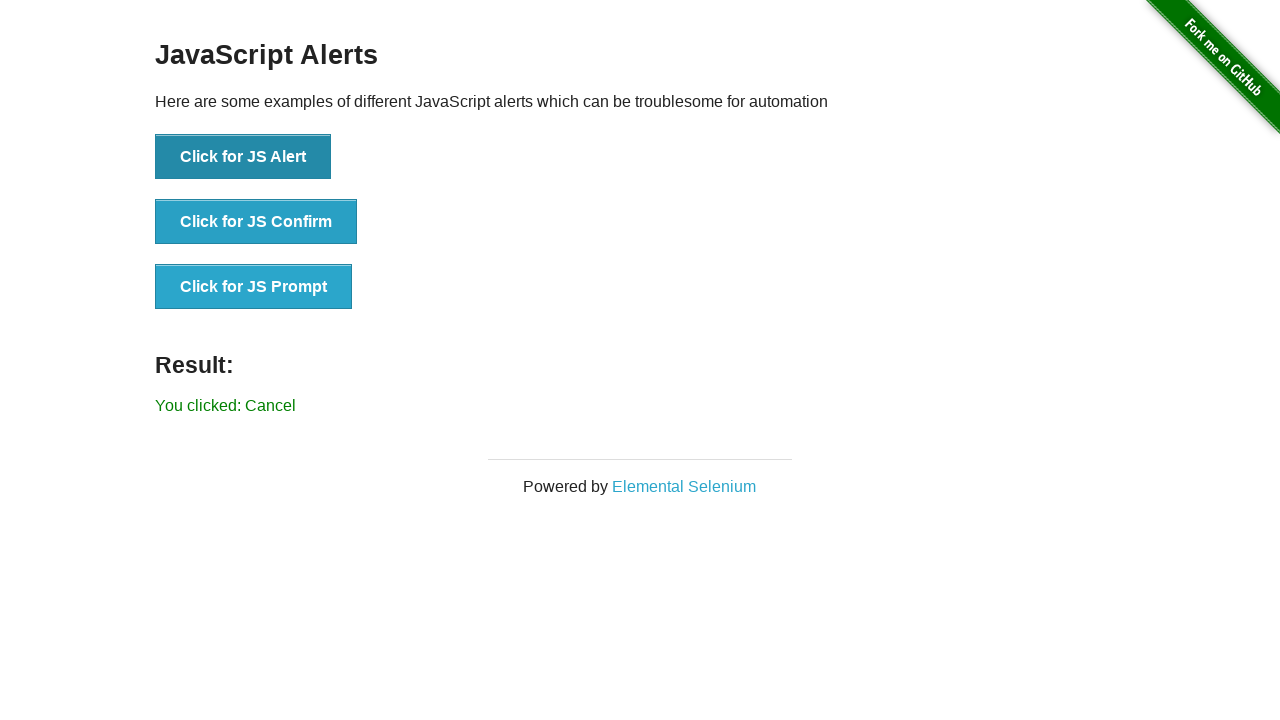

Waited for JS Confirm to be processed
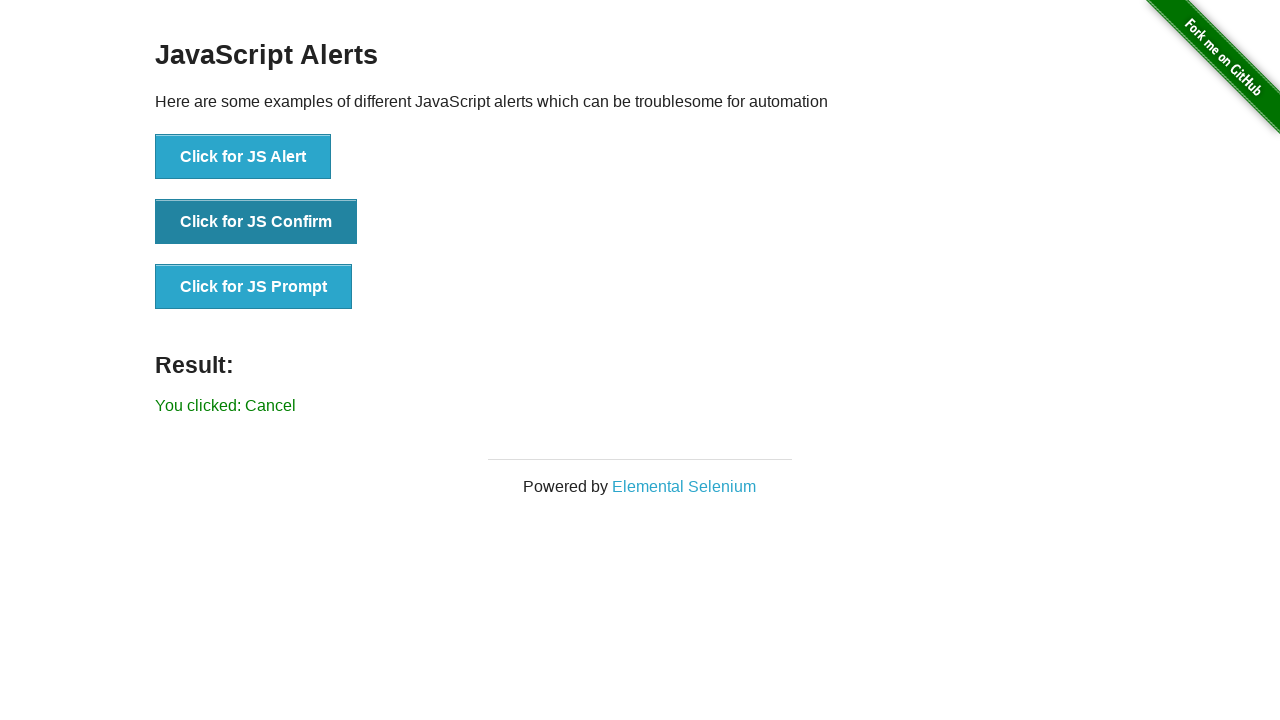

Clicked button to trigger JS Prompt at (254, 287) on xpath=//button[normalize-space()='Click for JS Prompt']
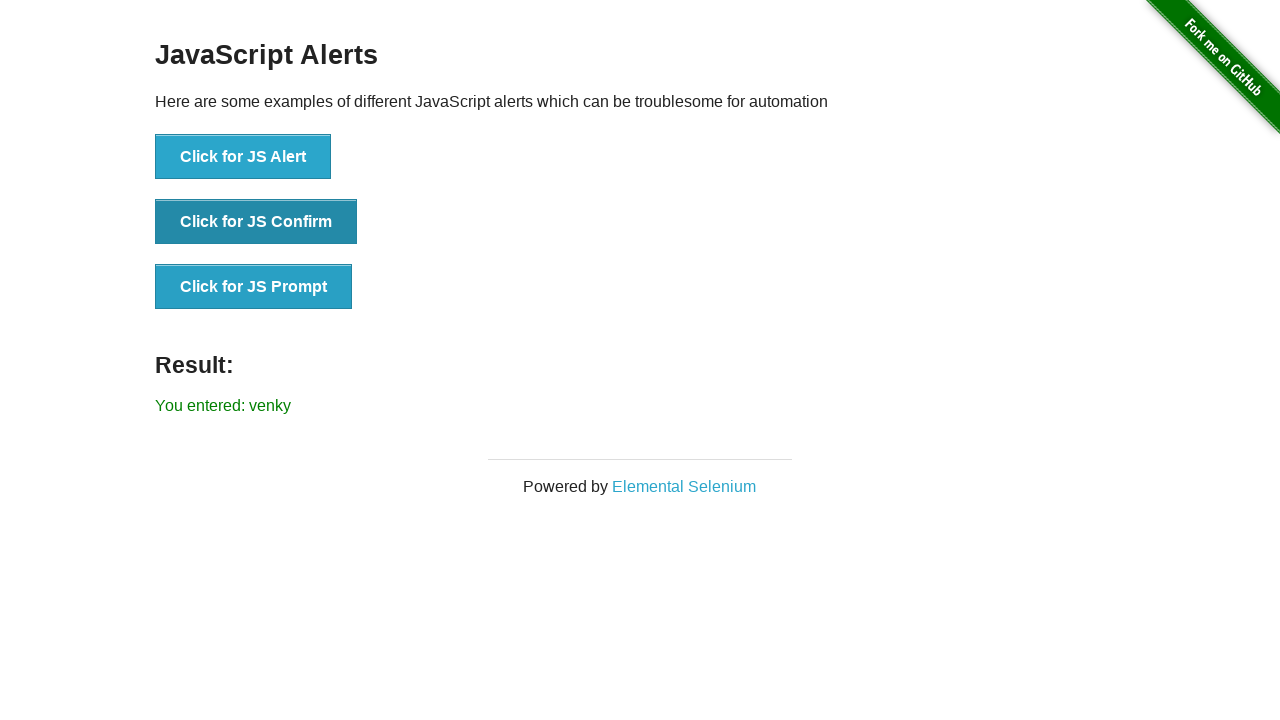

Waited for JS Prompt to be processed and text 'venky' entered
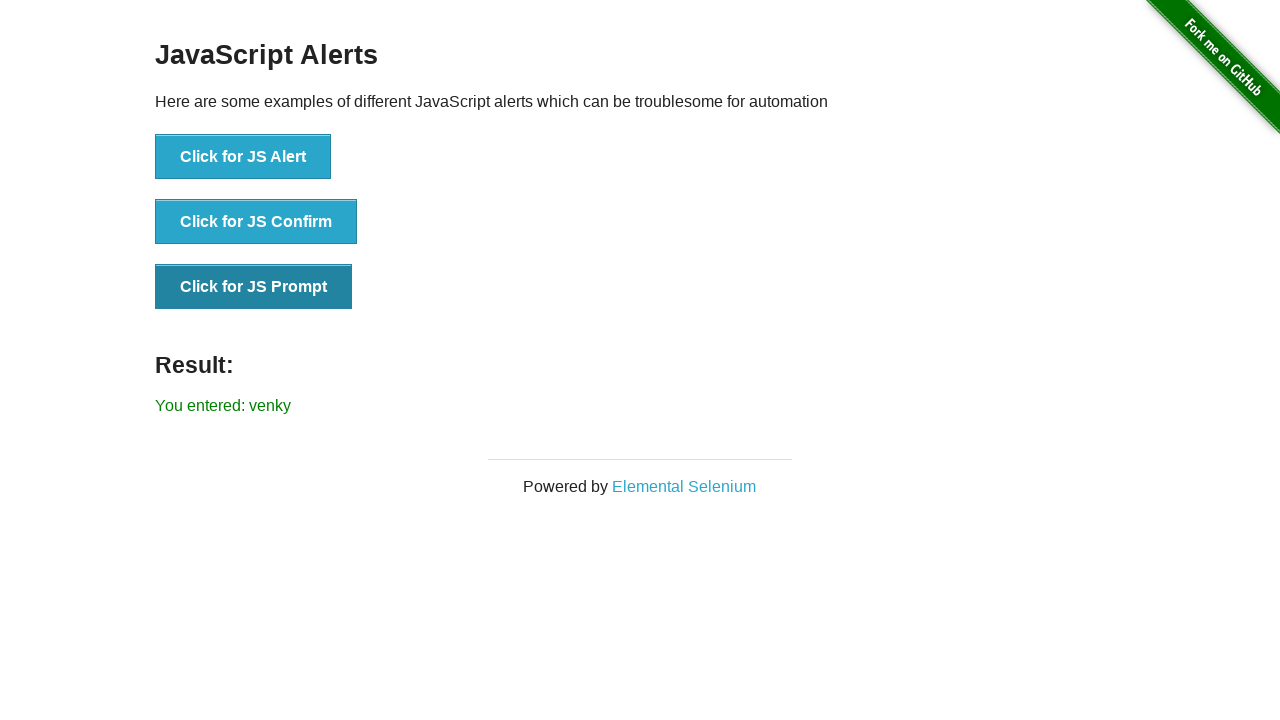

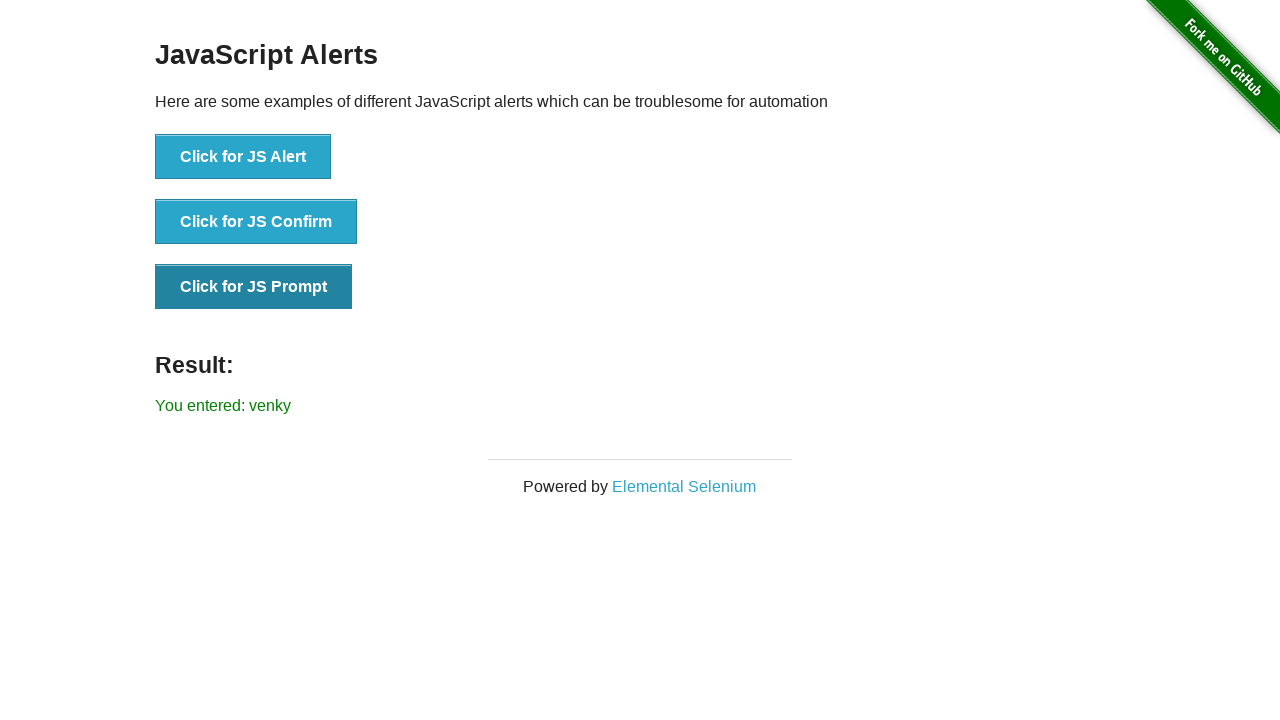